Tests accepting a JavaScript alert dialog and verifies the success message is displayed

Starting URL: https://automationfc.github.io/basic-form/index.html

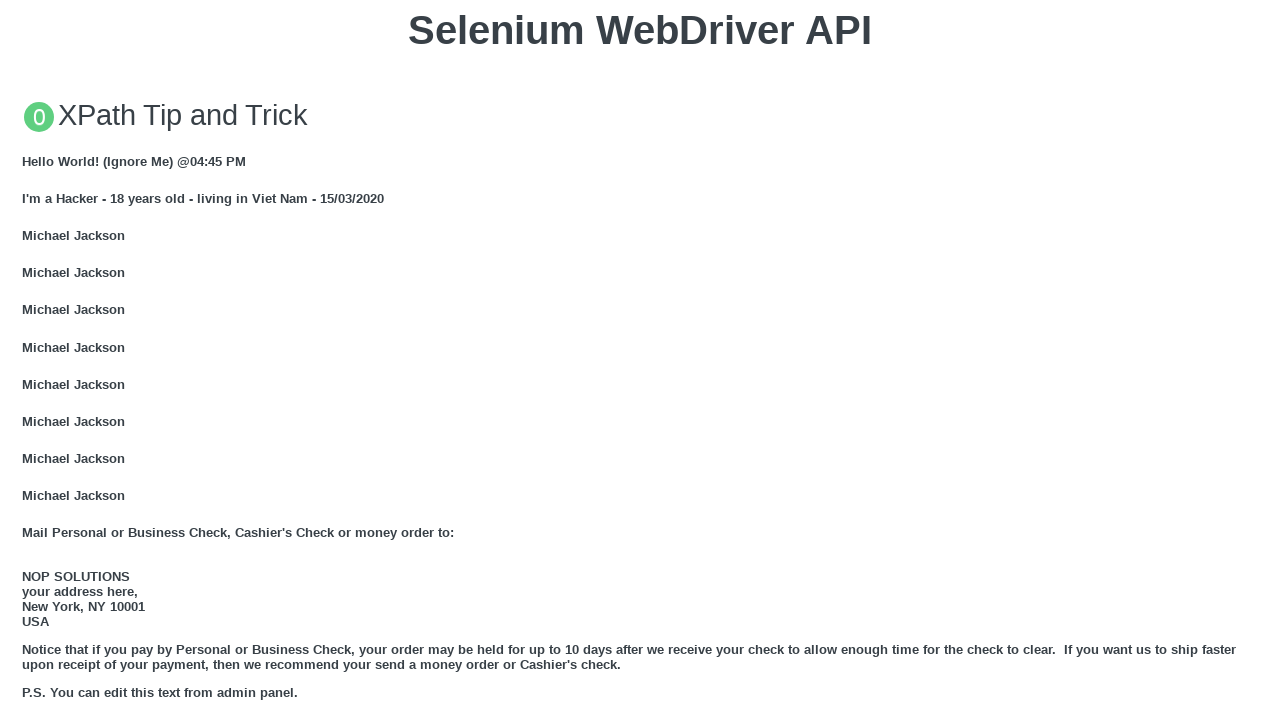

Navigated to basic form page
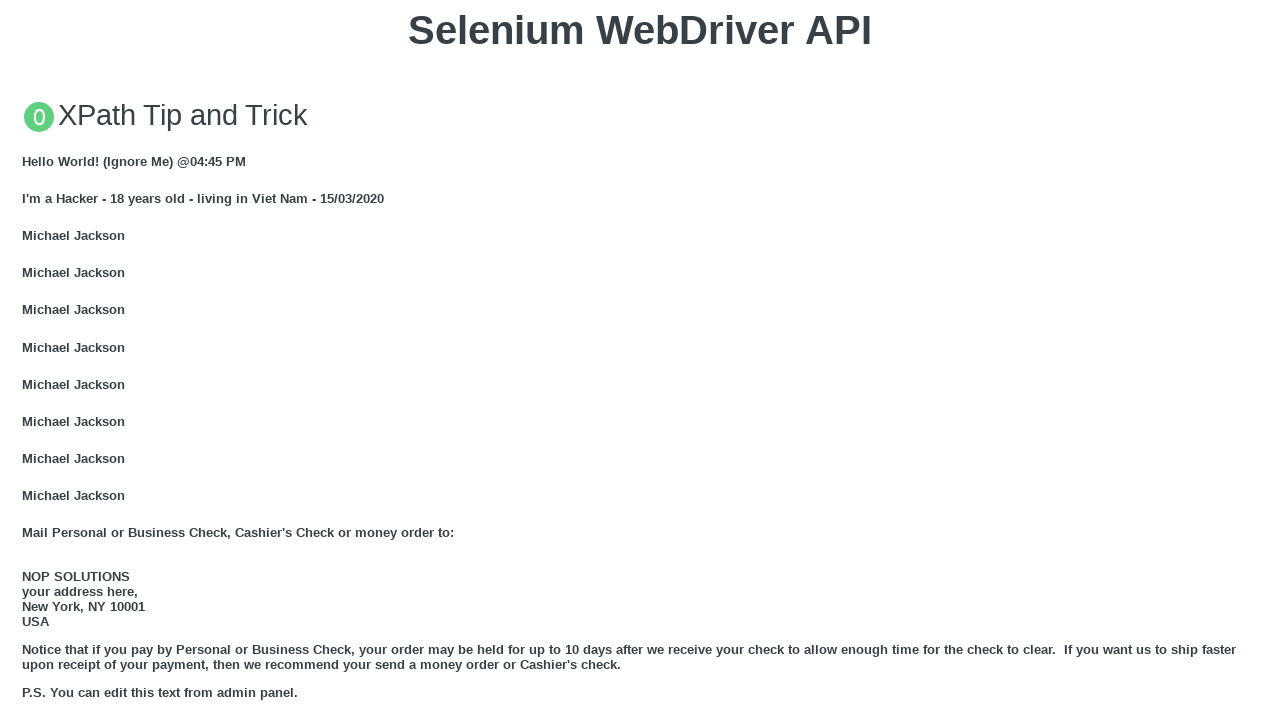

Clicked button to trigger JavaScript alert at (640, 360) on xpath=//button[@onclick='jsAlert()']
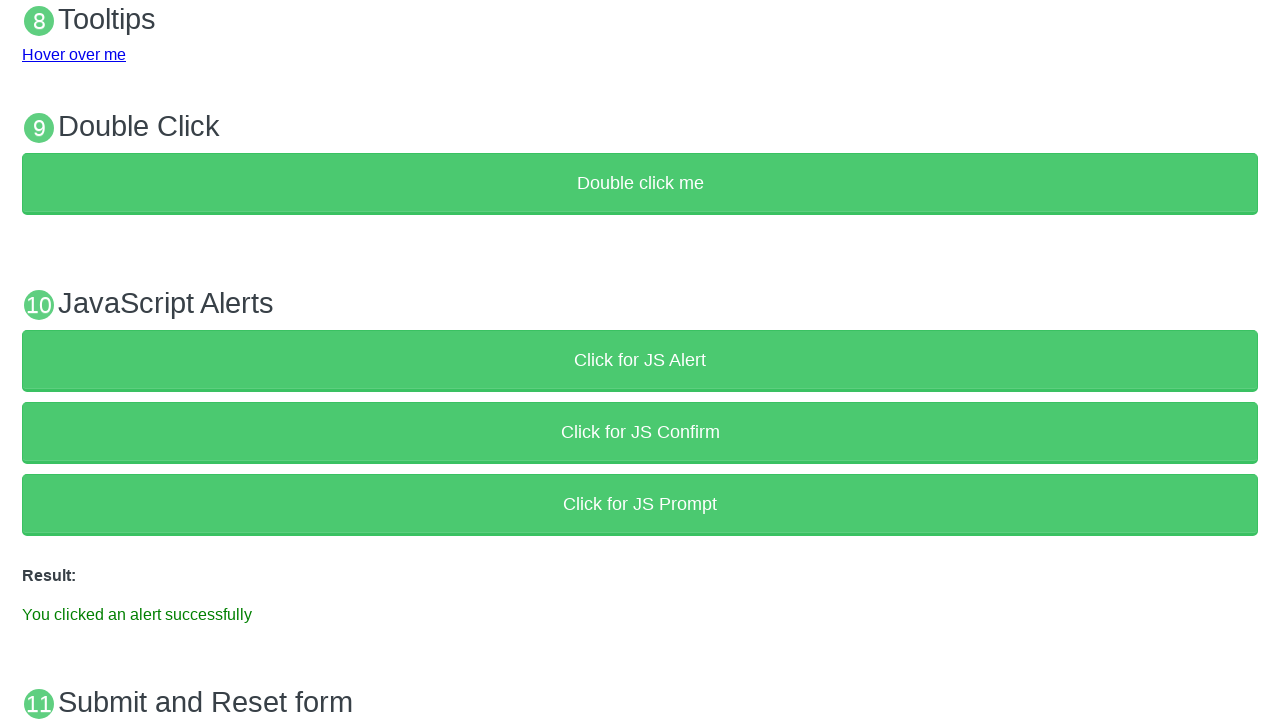

Set up dialog handler to accept alerts
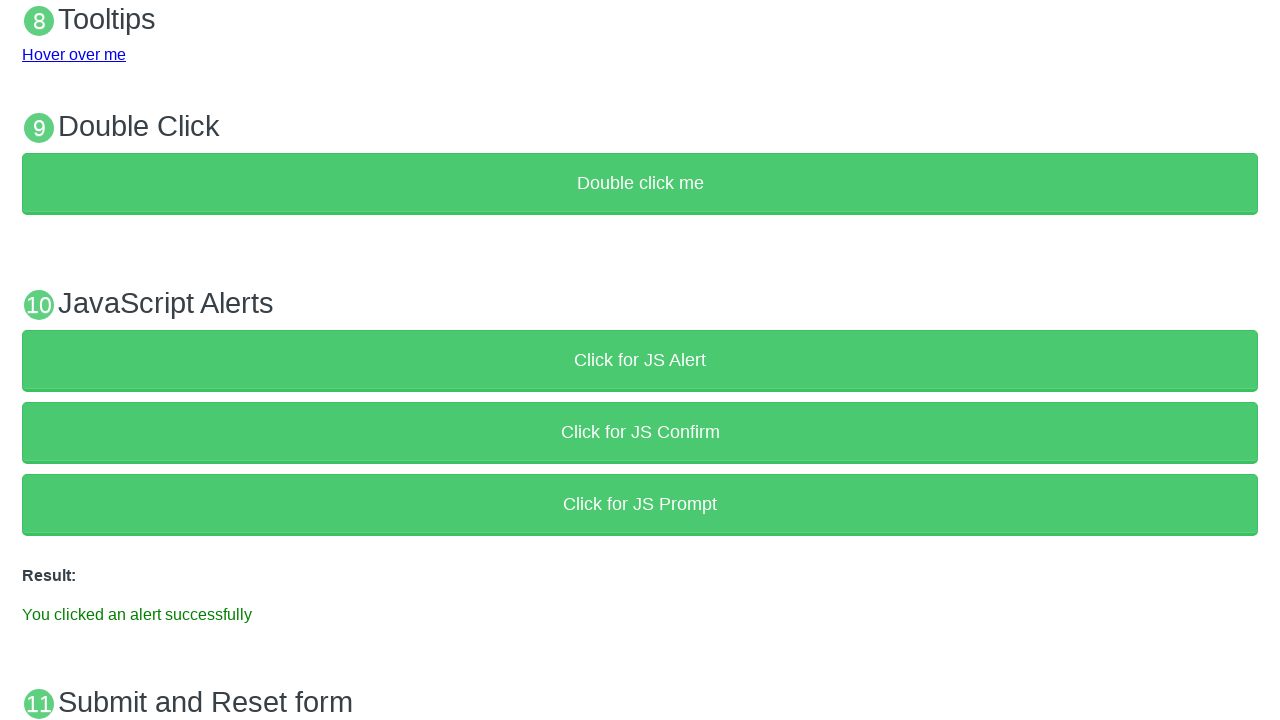

Clicked alert button and accepted the dialog at (640, 360) on xpath=//button[@onclick='jsAlert()']
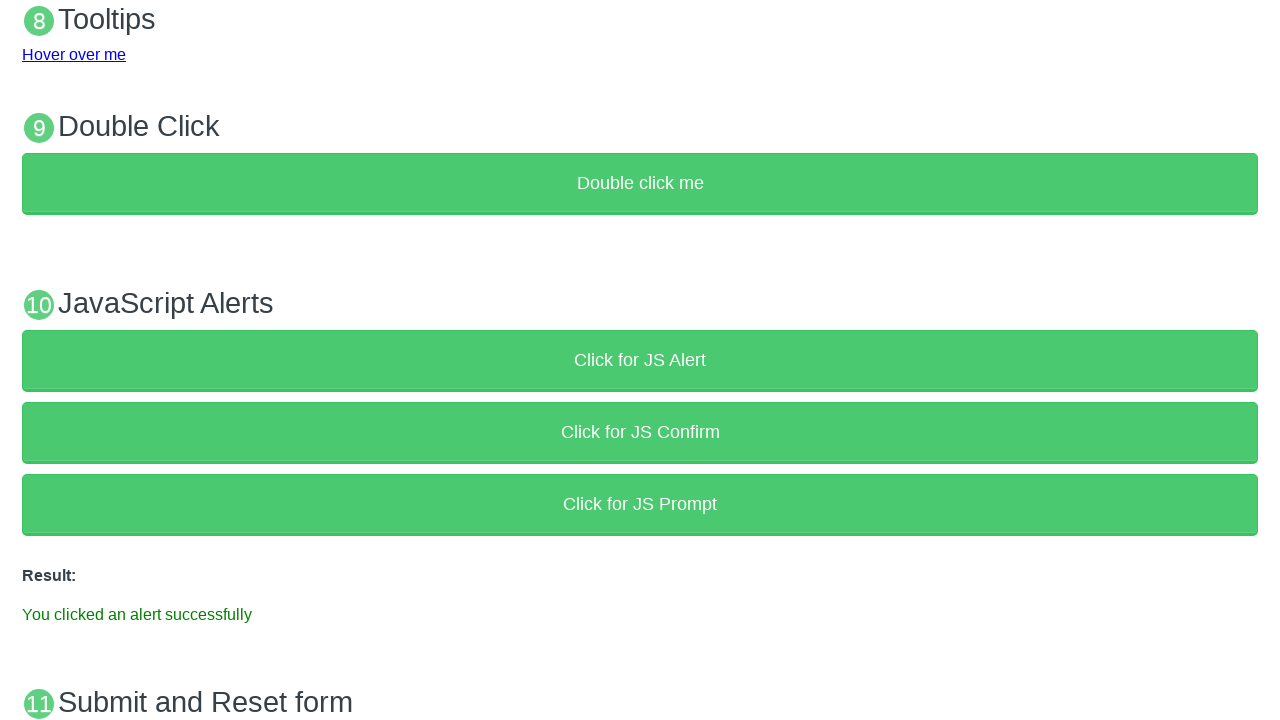

Verified success message is displayed after accepting alert
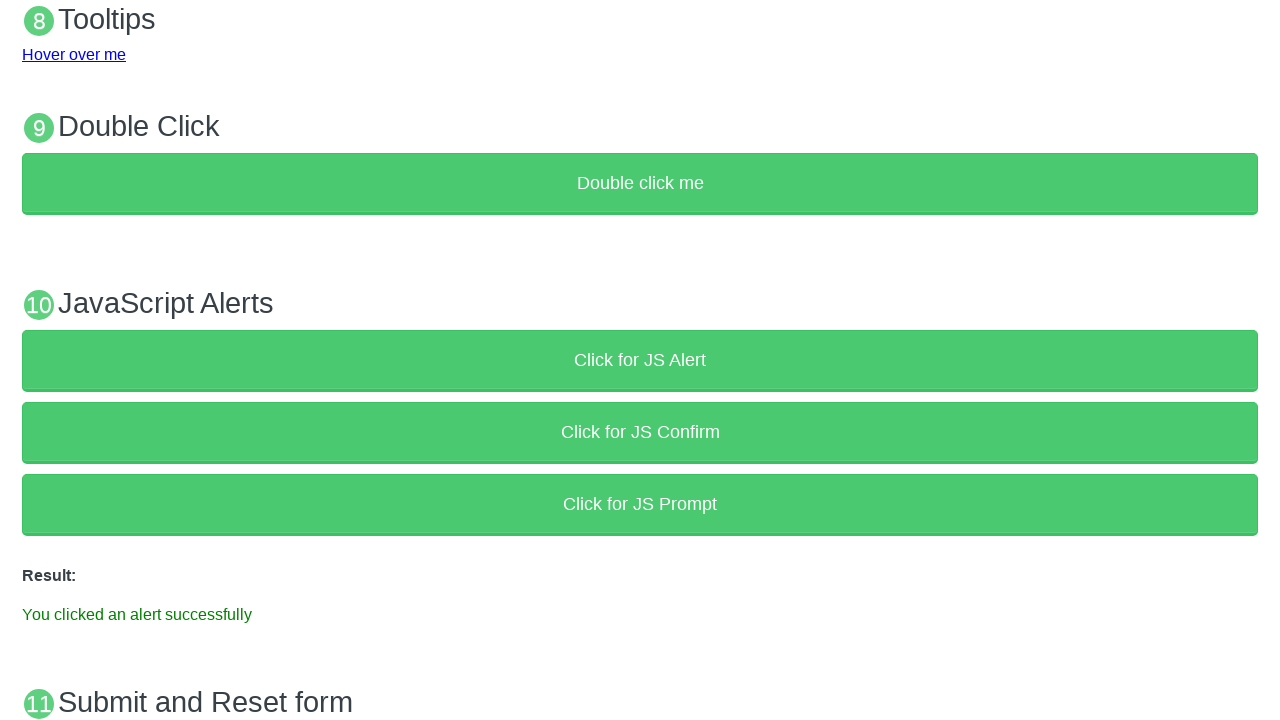

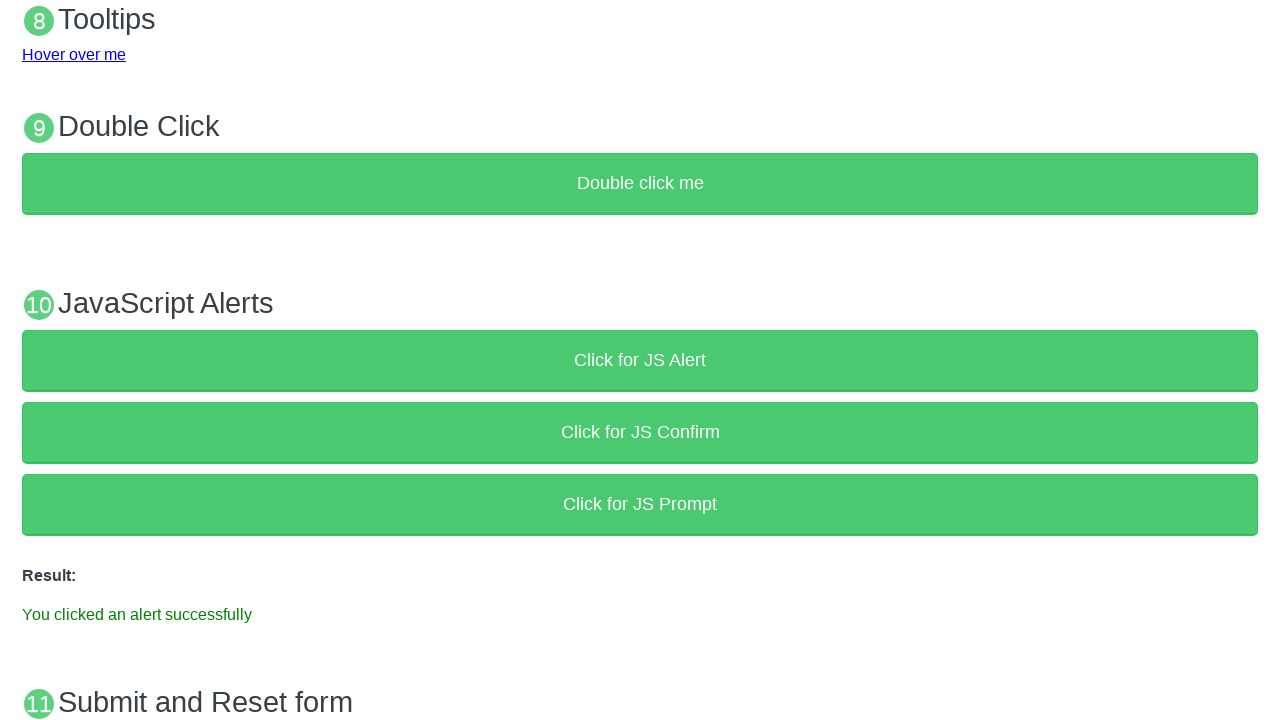